Tests JavaScript alert handling by navigating to the Alerts page on demoqa.com and interacting with four different types of alerts: simple alert, timer alert, confirm alert, and prompt alert with text input.

Starting URL: https://demoqa.com/

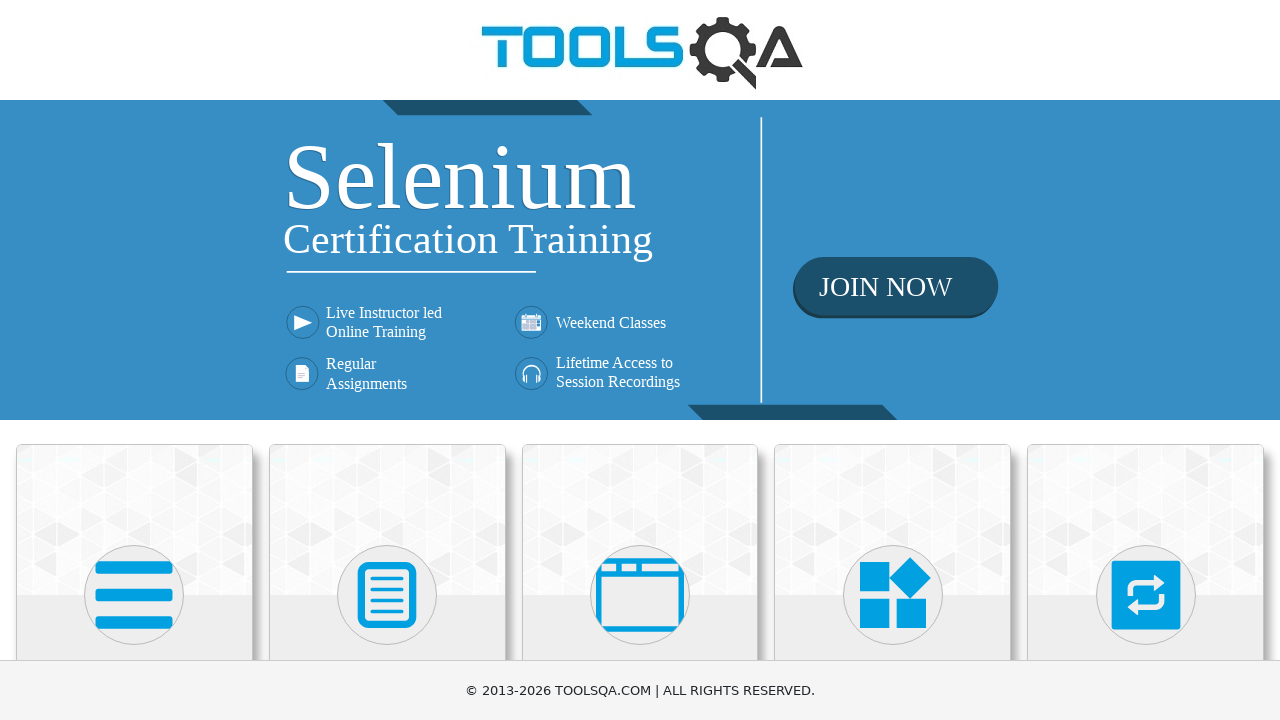

Set viewport size to 1980x1080
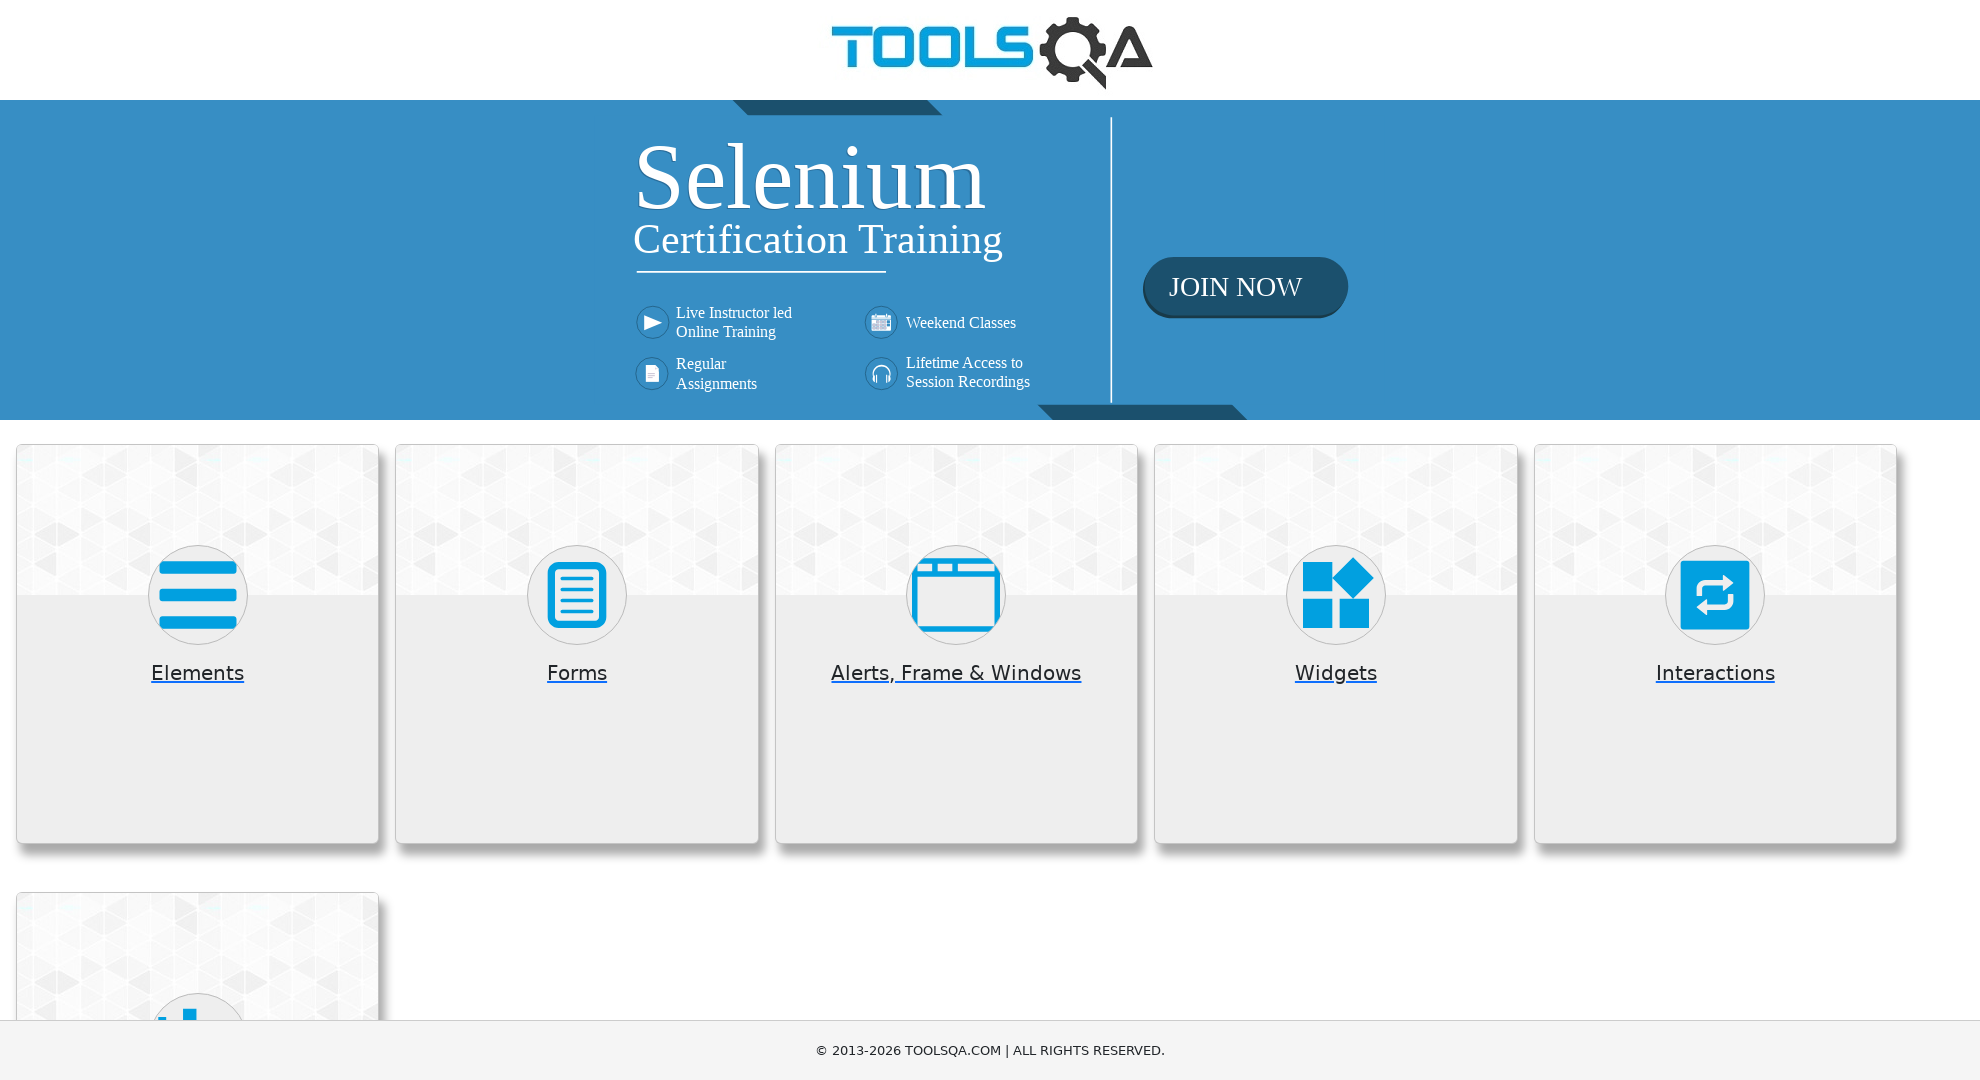

Scrolled down 250px to reveal menu
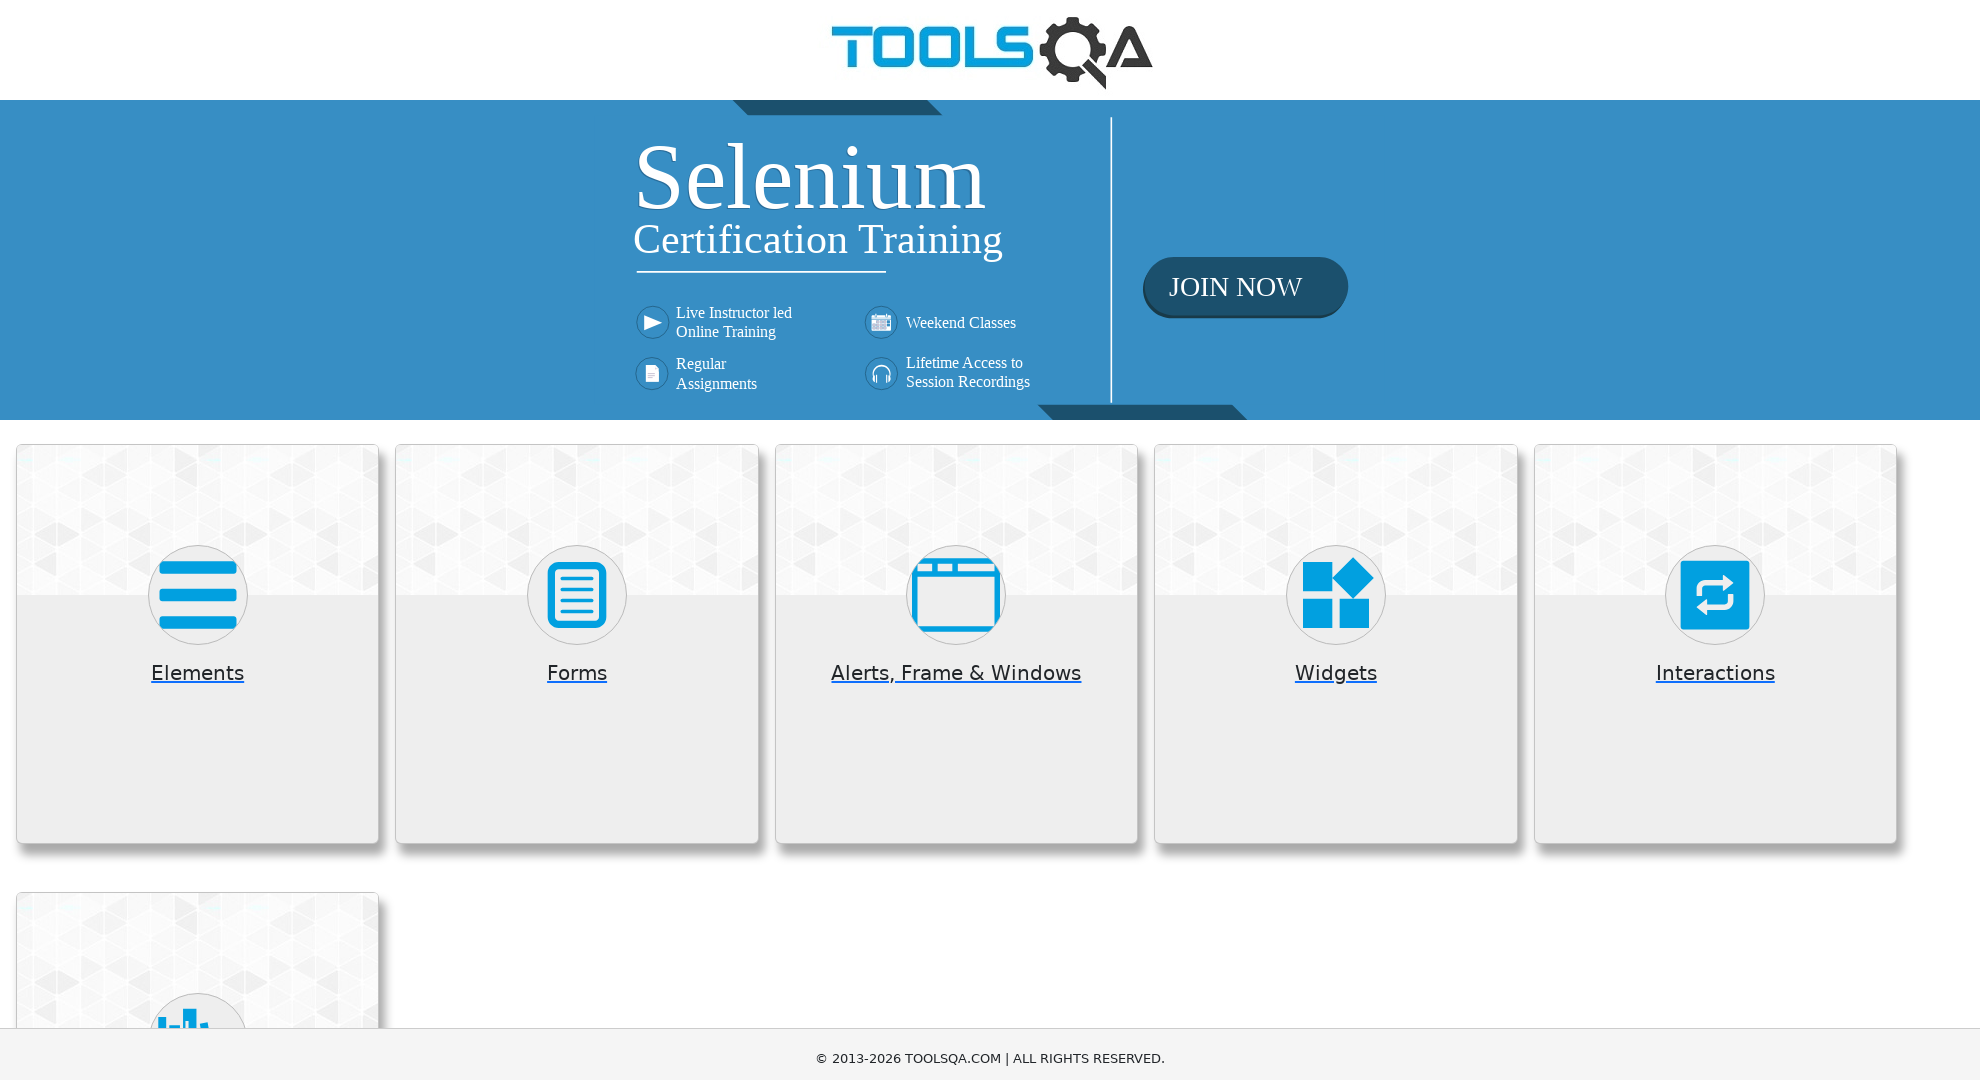

Clicked on 'Alerts, Frame & Windows' menu at (956, 423) on xpath=//h5[text()='Alerts, Frame & Windows']
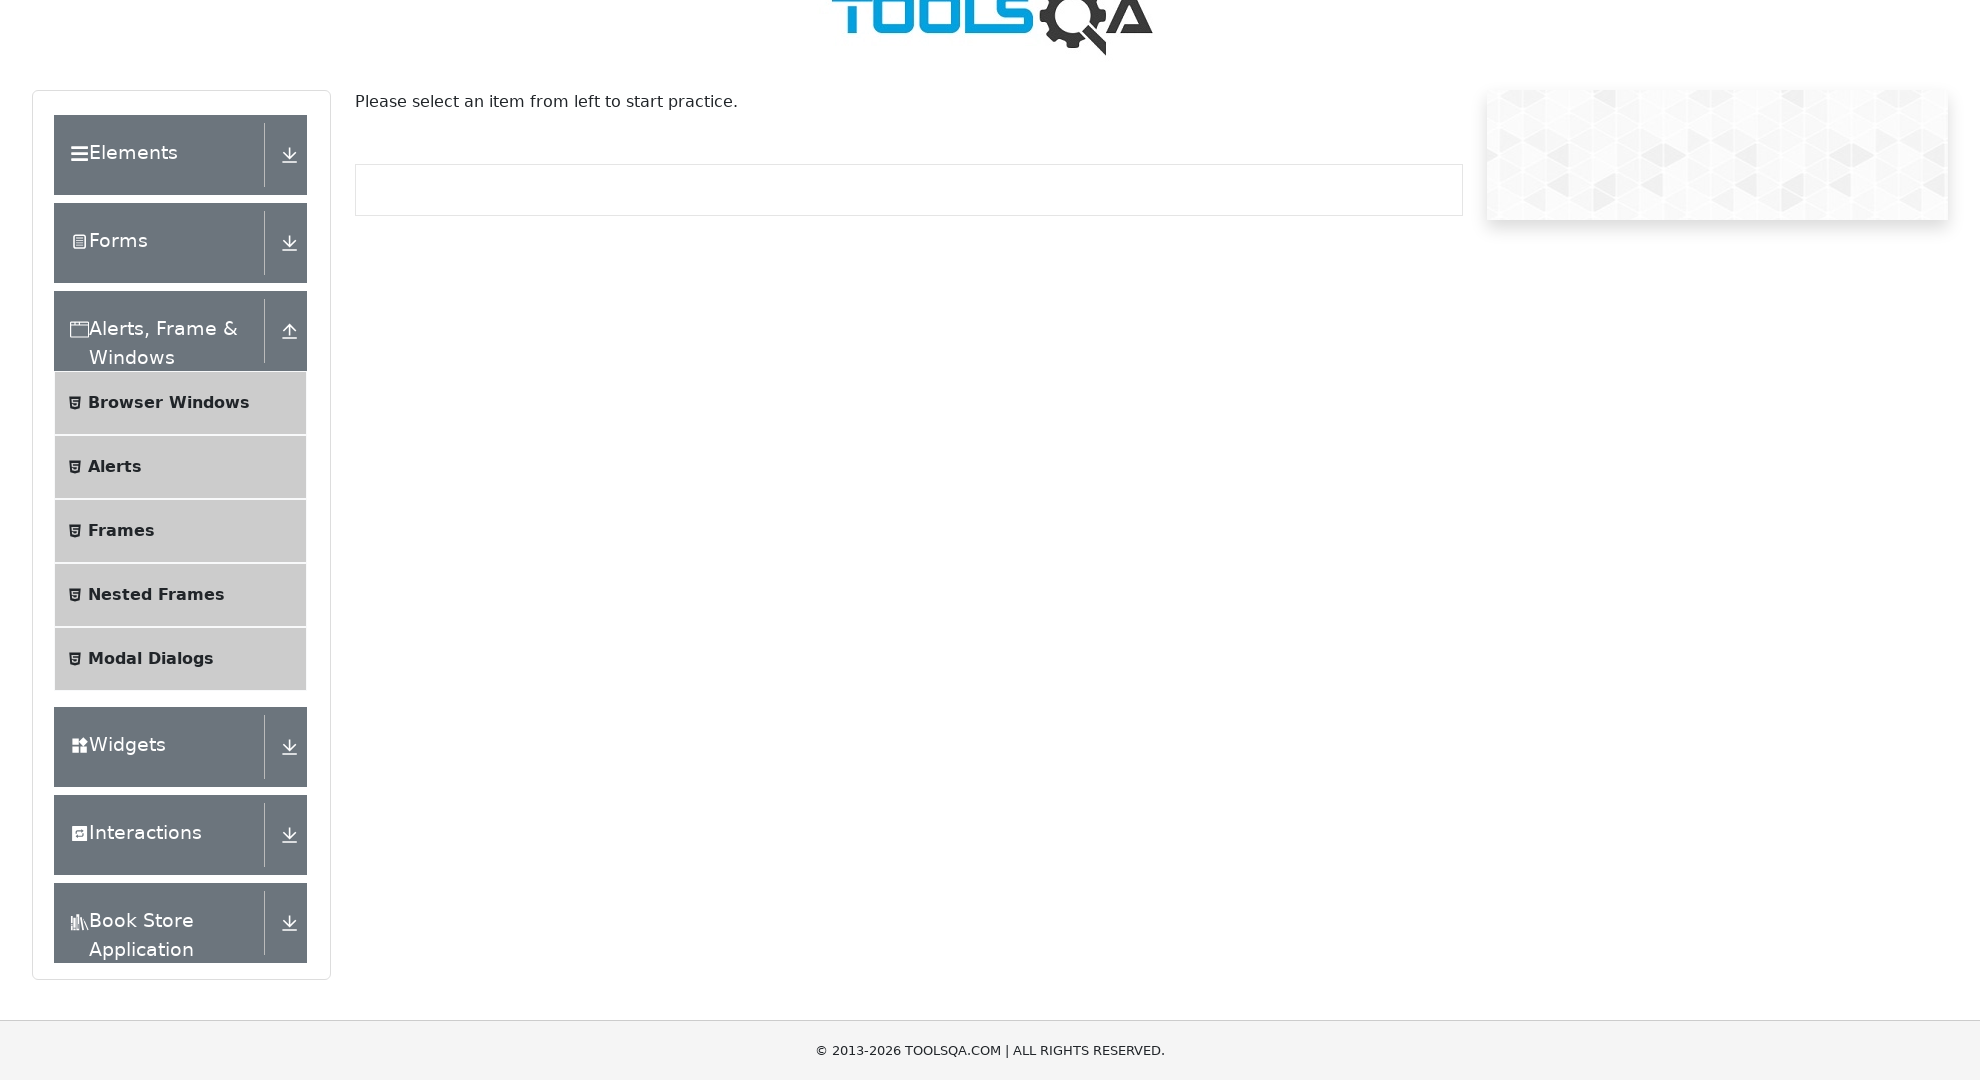

Clicked on 'Alerts' submenu at (115, 467) on xpath=//span[text()='Alerts']
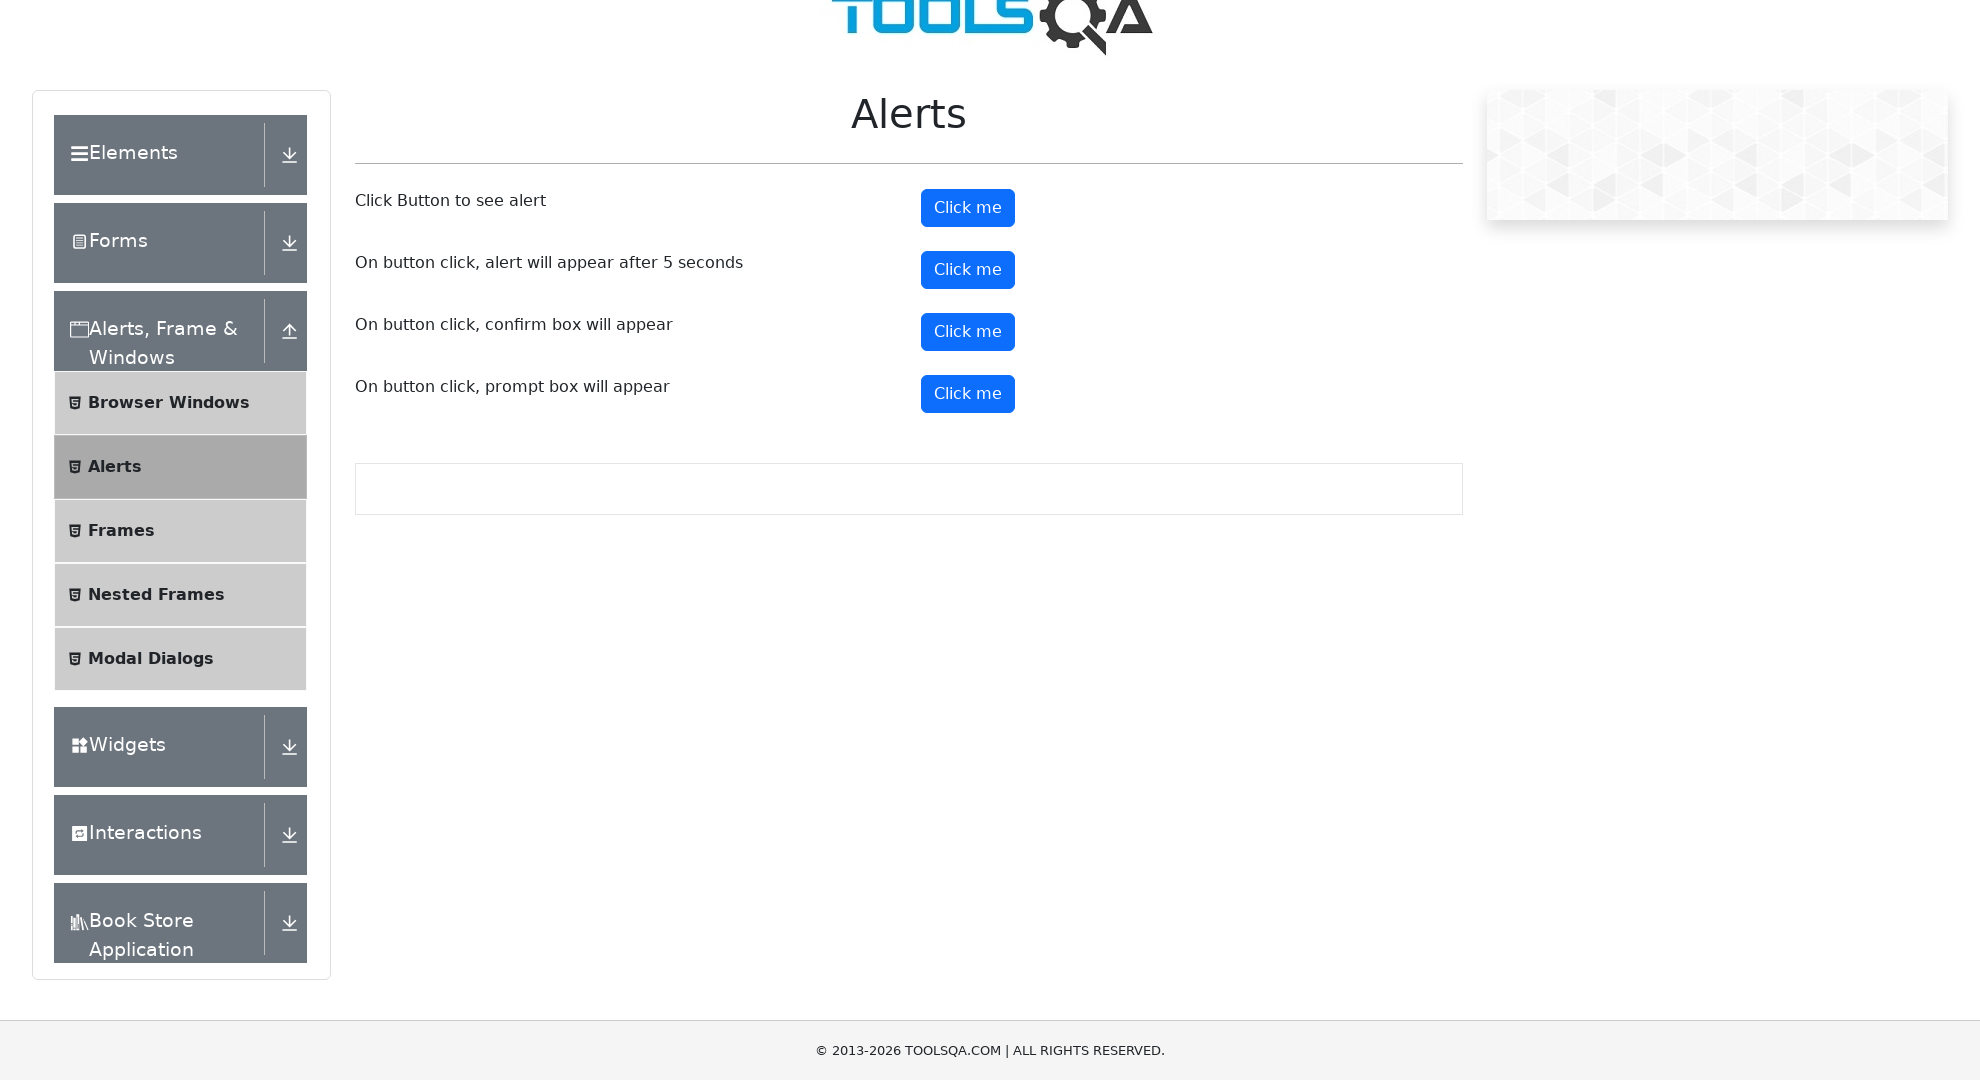

Clicked simple alert button at (968, 208) on #alertButton
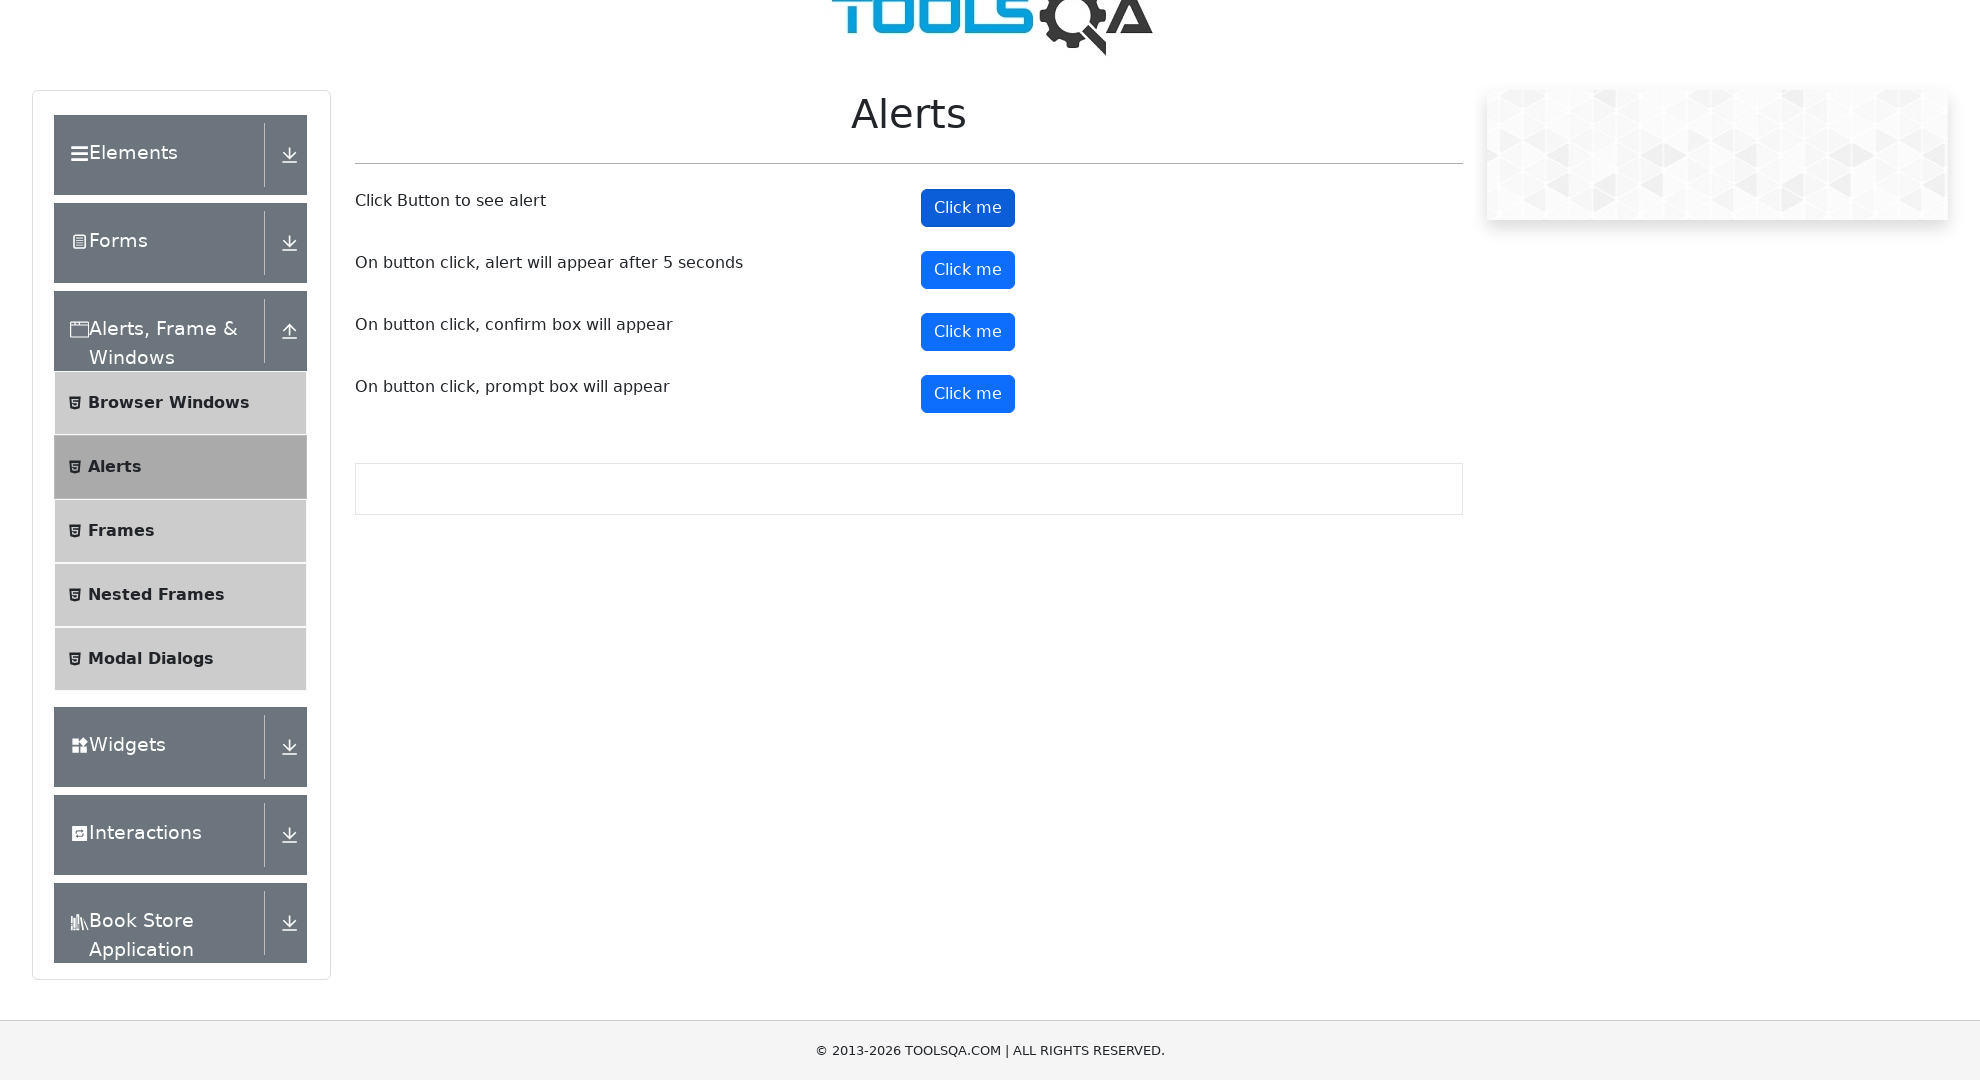

Handled simple alert by accepting it at (968, 208) on #alertButton
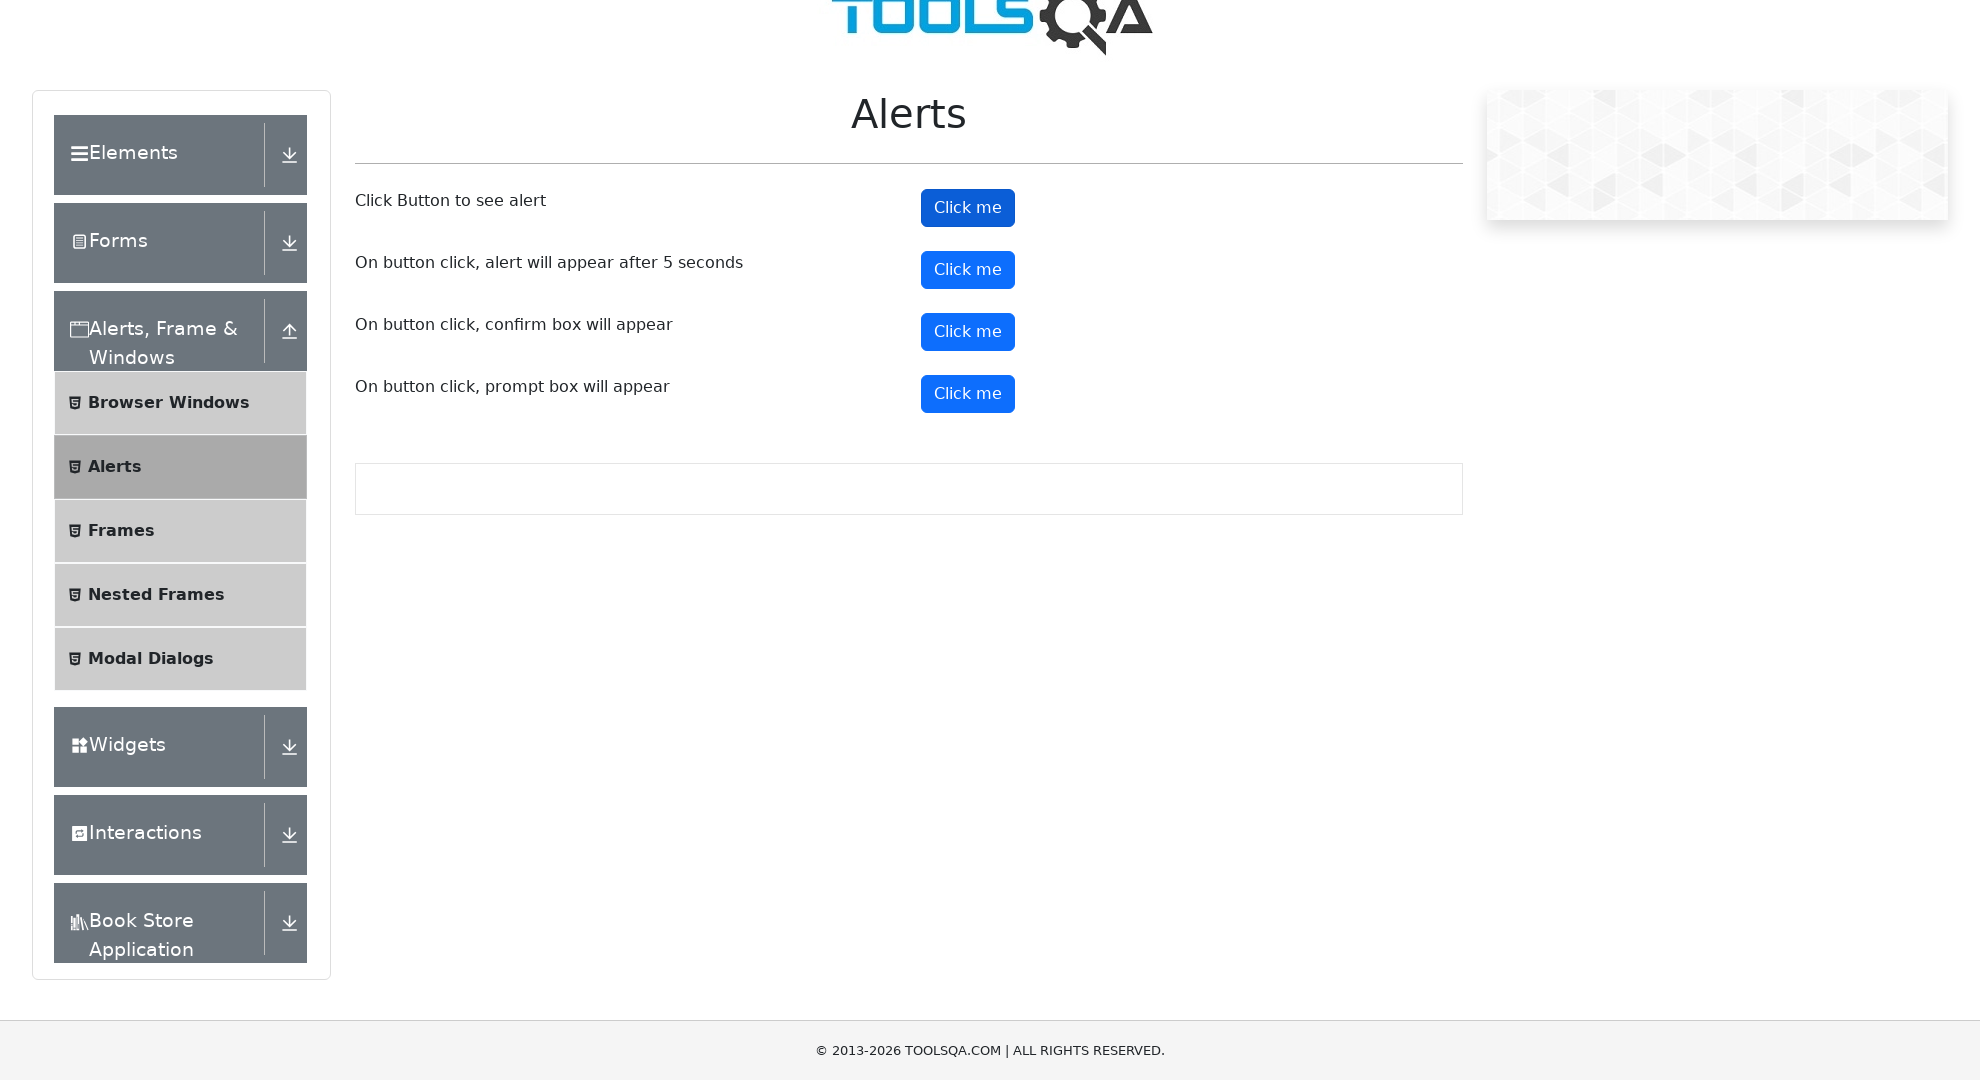

Clicked timer alert button at (968, 270) on #timerAlertButton
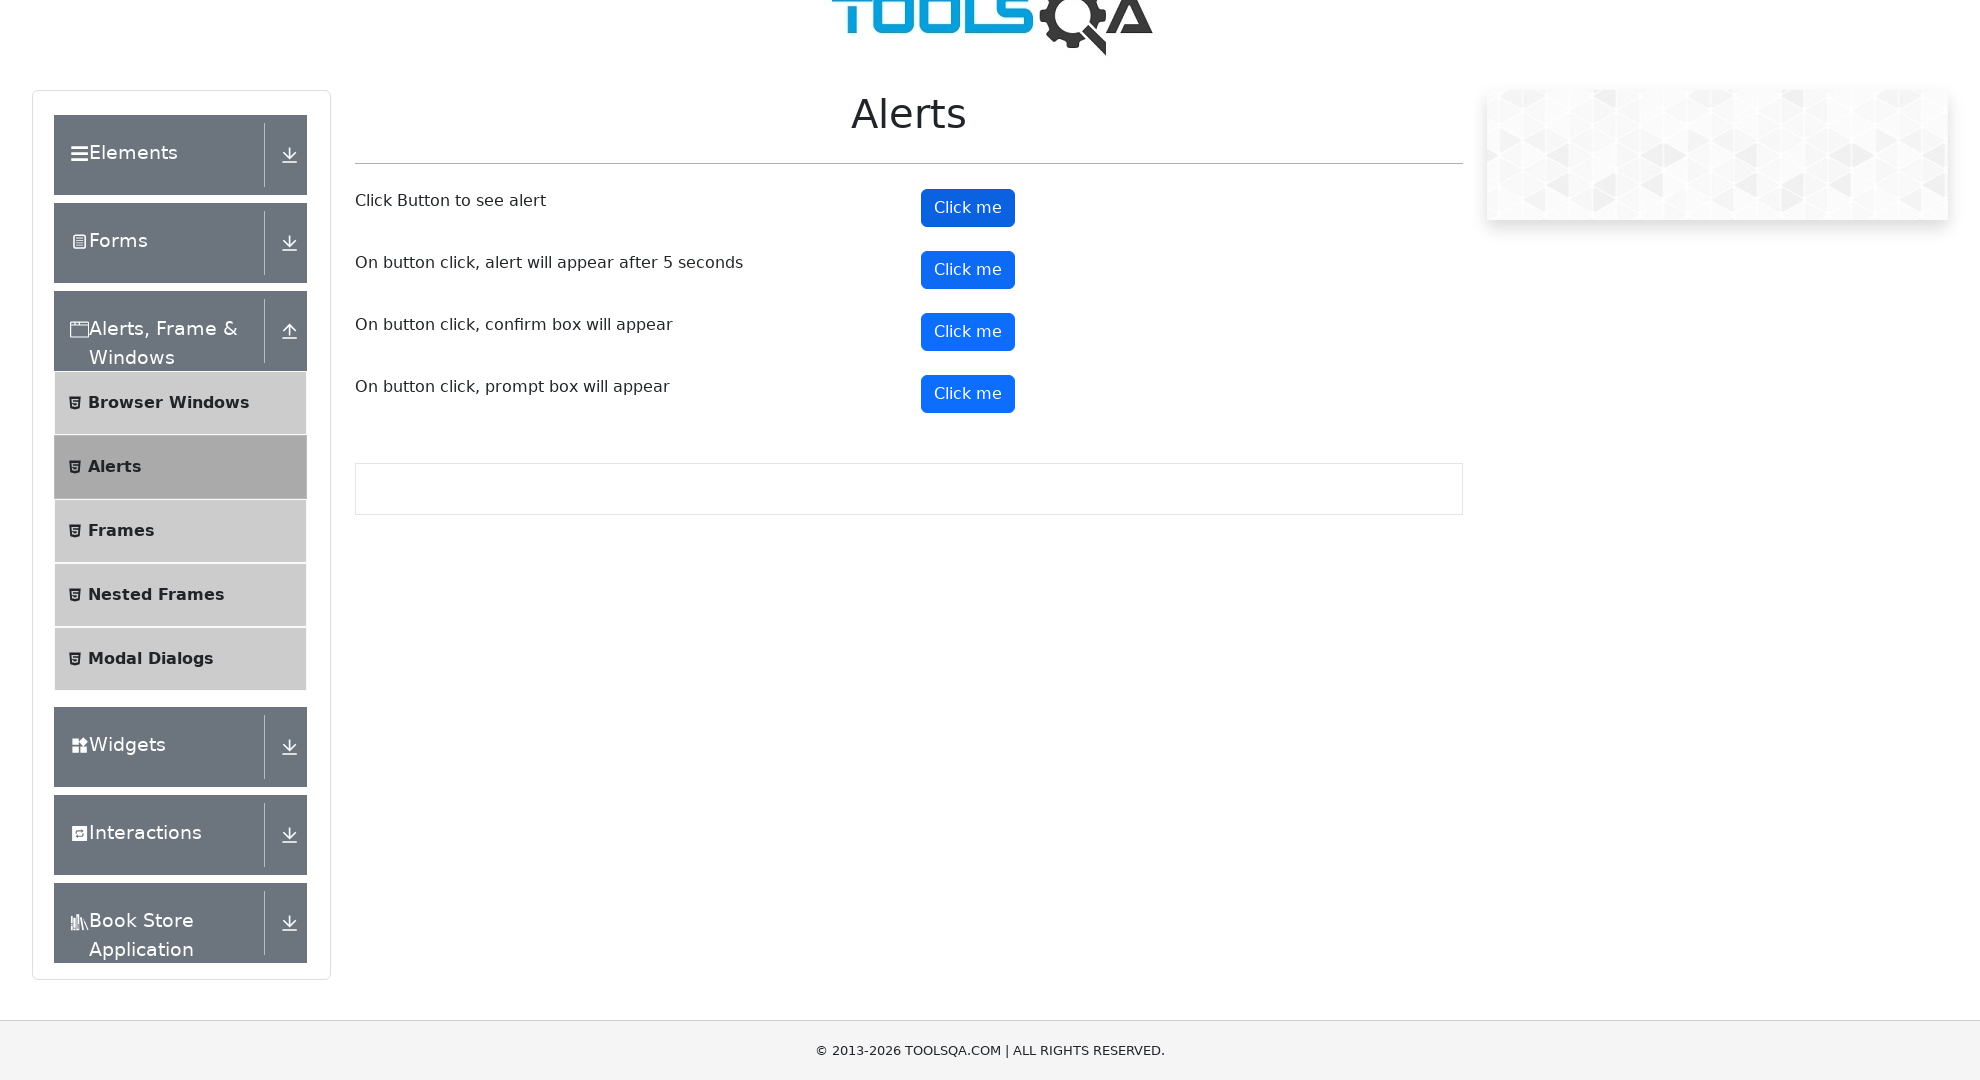

Waited 6 seconds for timer alert to appear and was handled
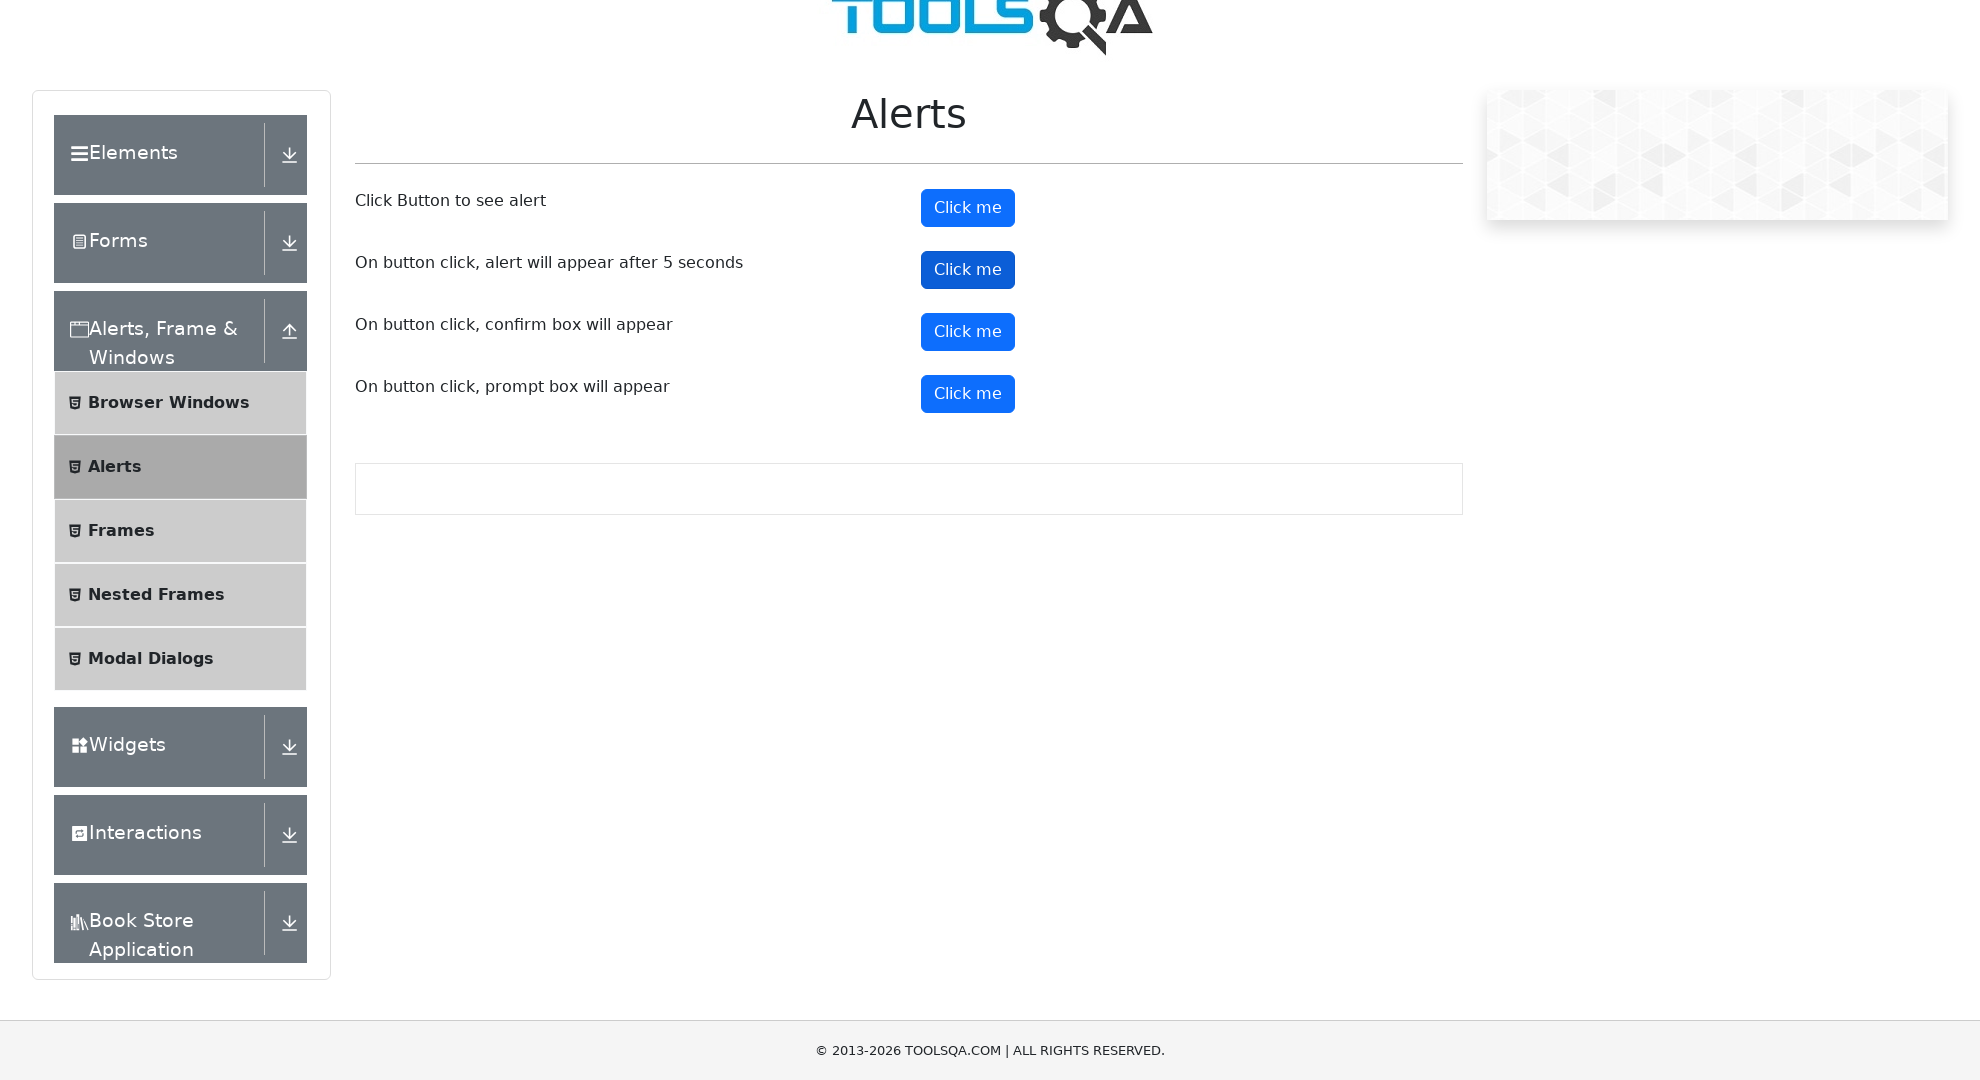

Clicked confirm alert button and dismissed it at (968, 332) on #confirmButton
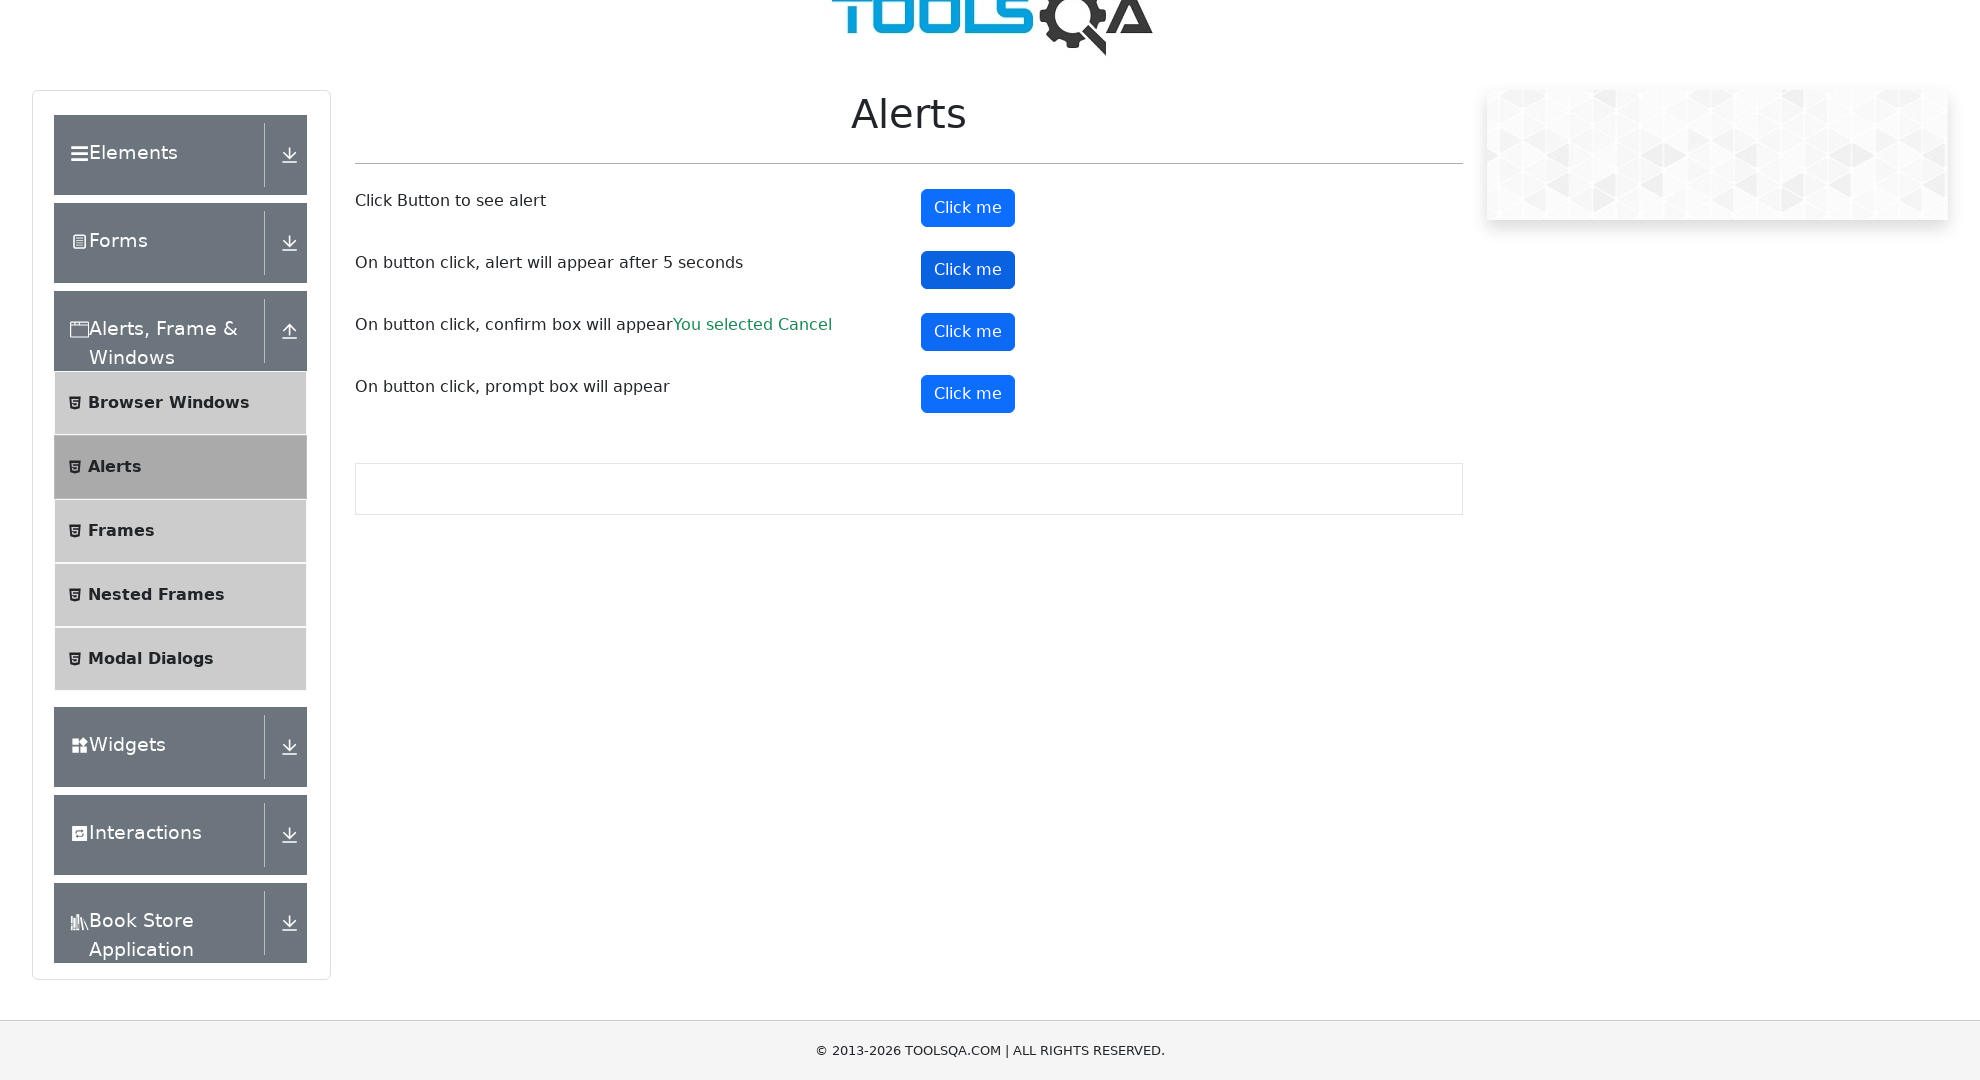

Clicked prompt alert button and accepted with text 'Successfully completed the test' at (968, 394) on #promtButton
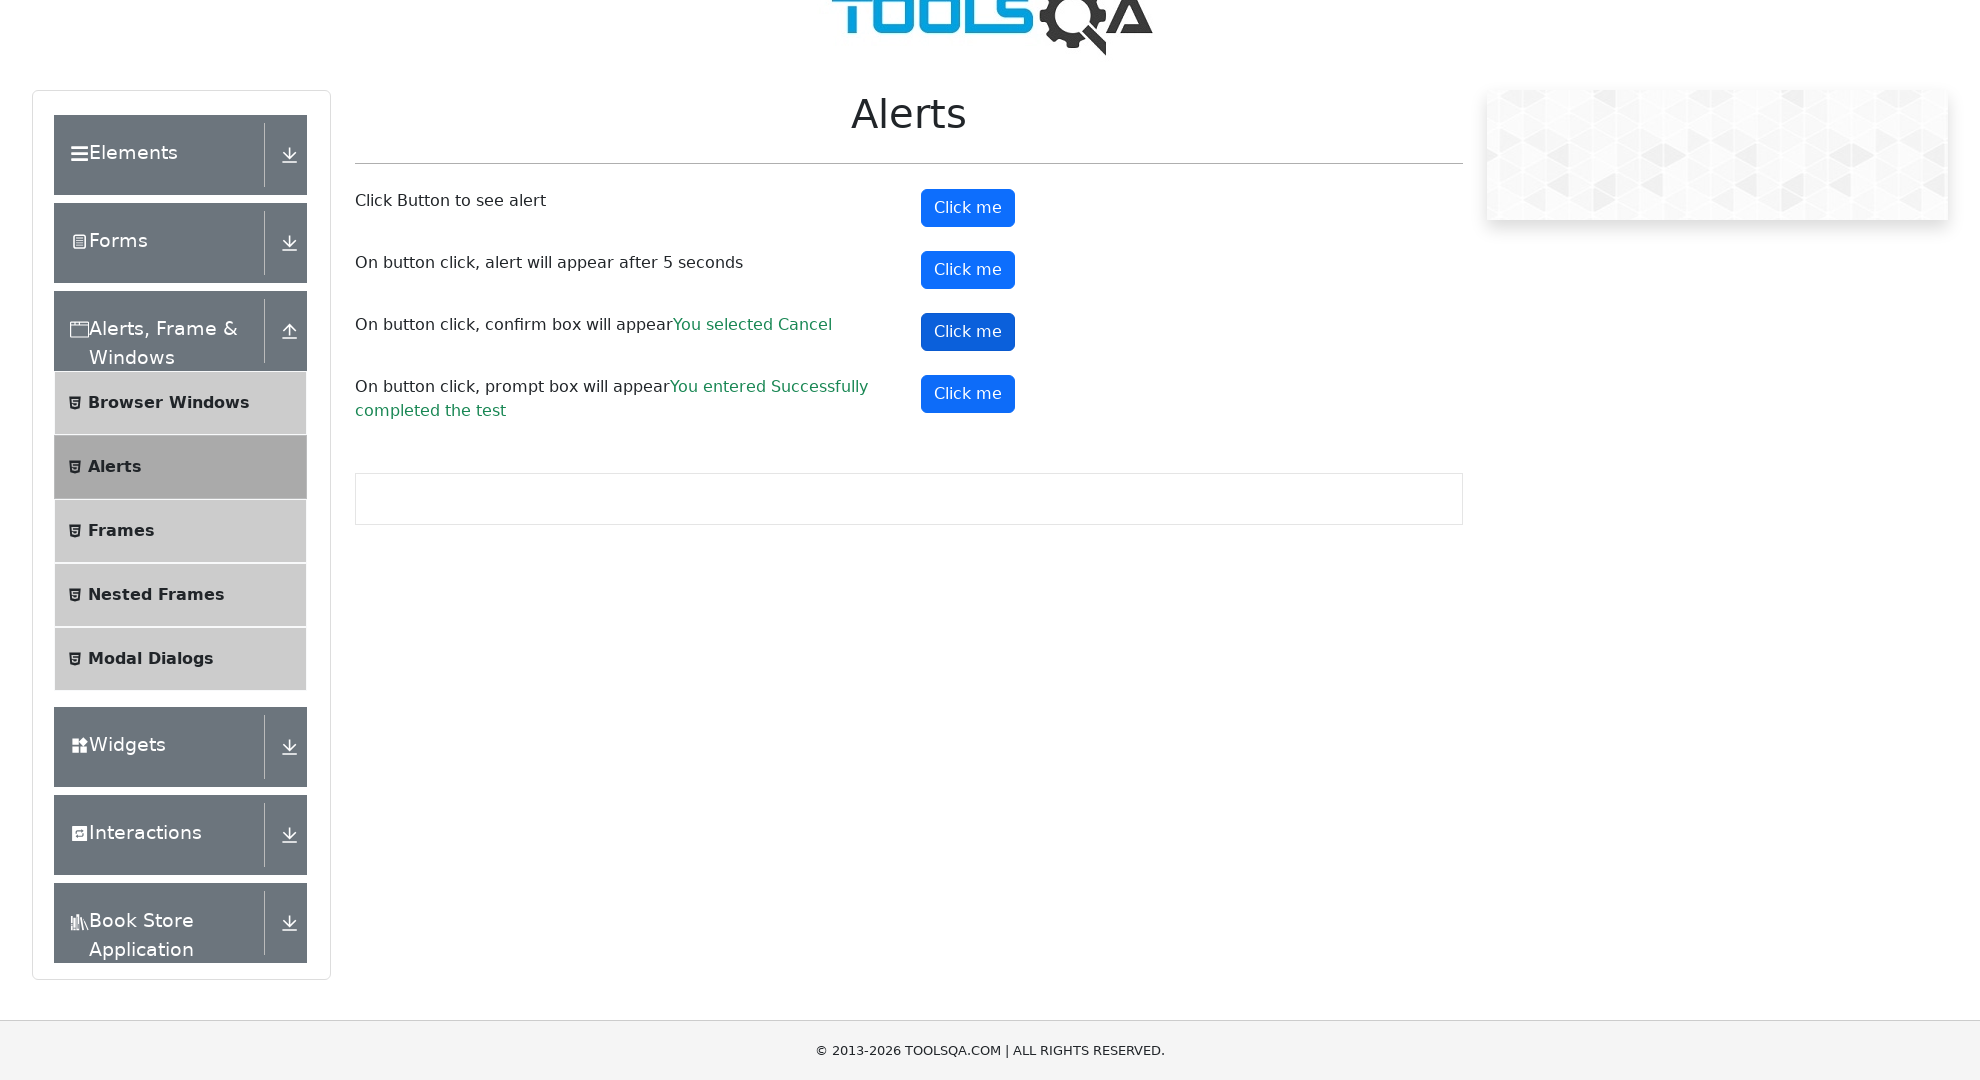

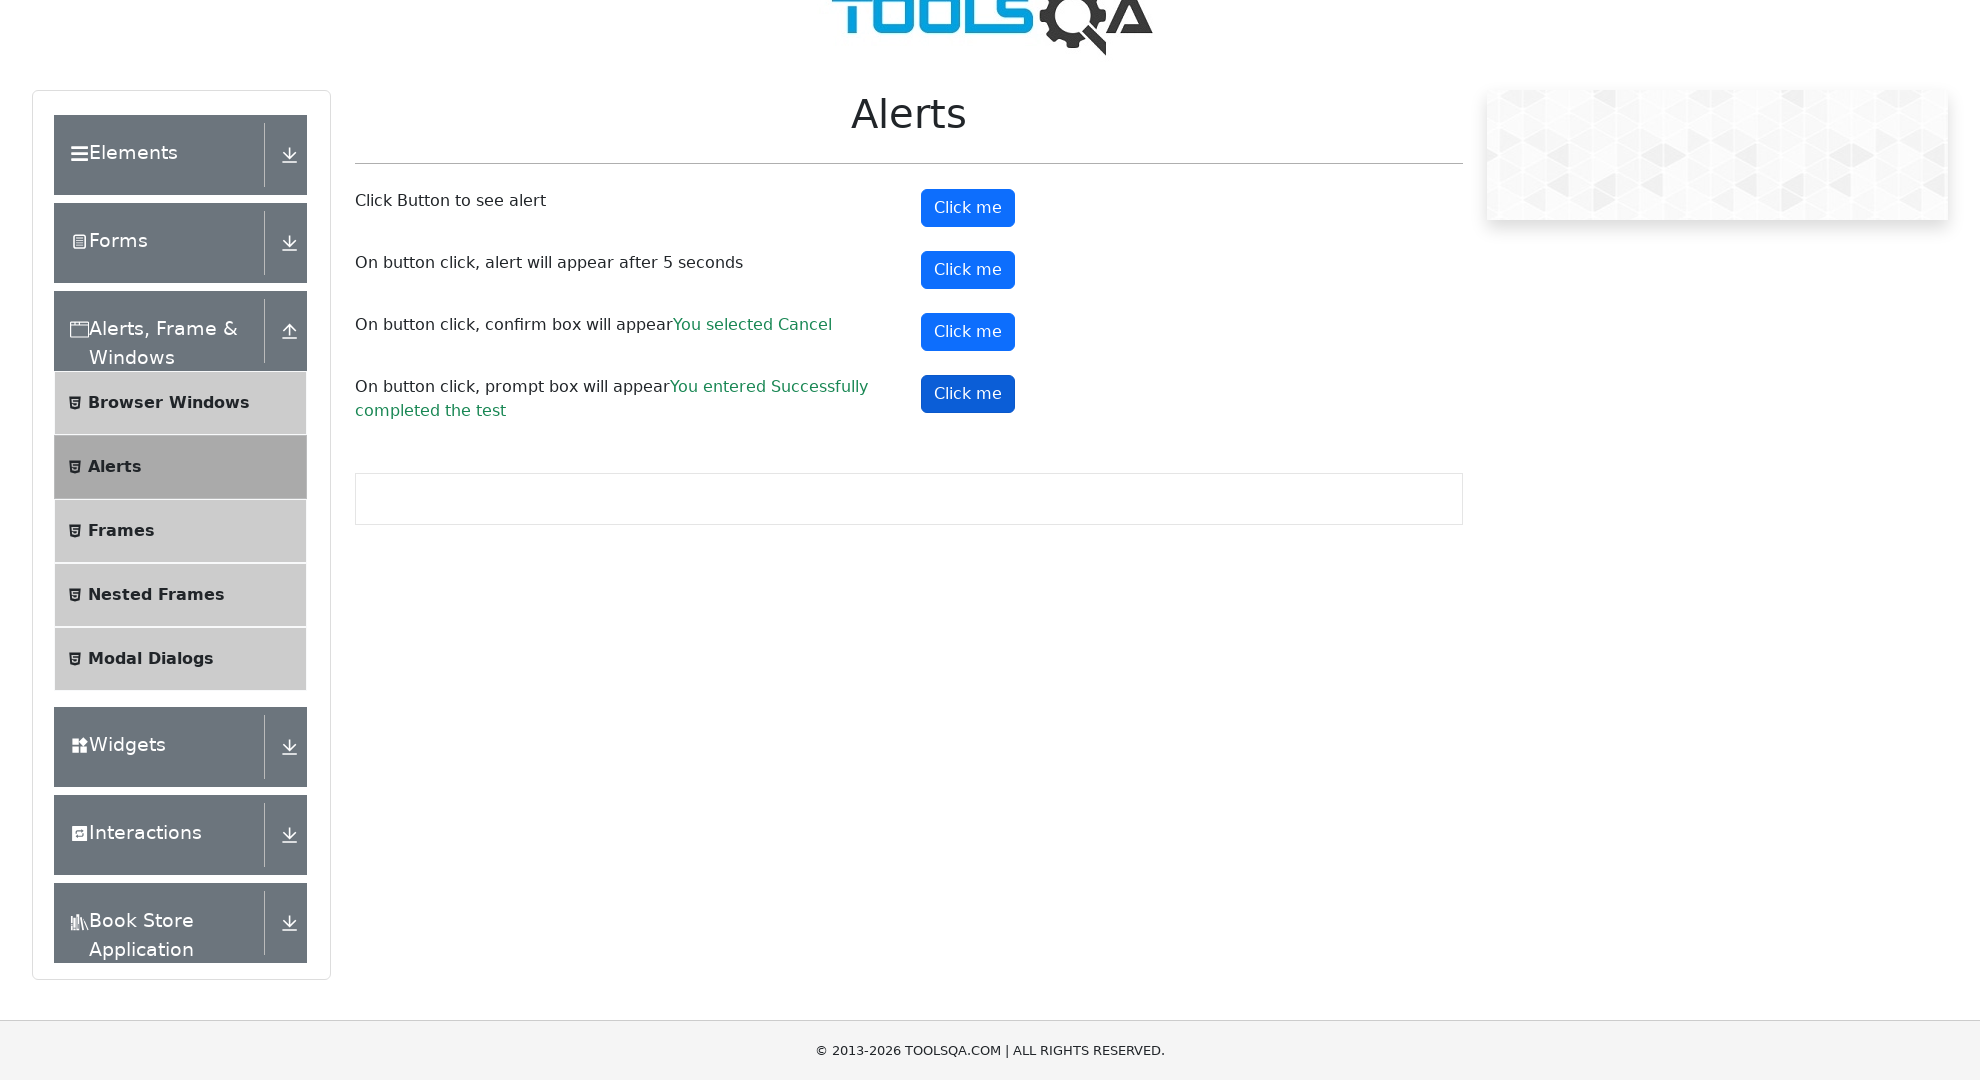